Tests dropdown selection functionality by typing an option in a searchable dropdown and pressing Enter to select it

Starting URL: https://demoqa.com/select-menu

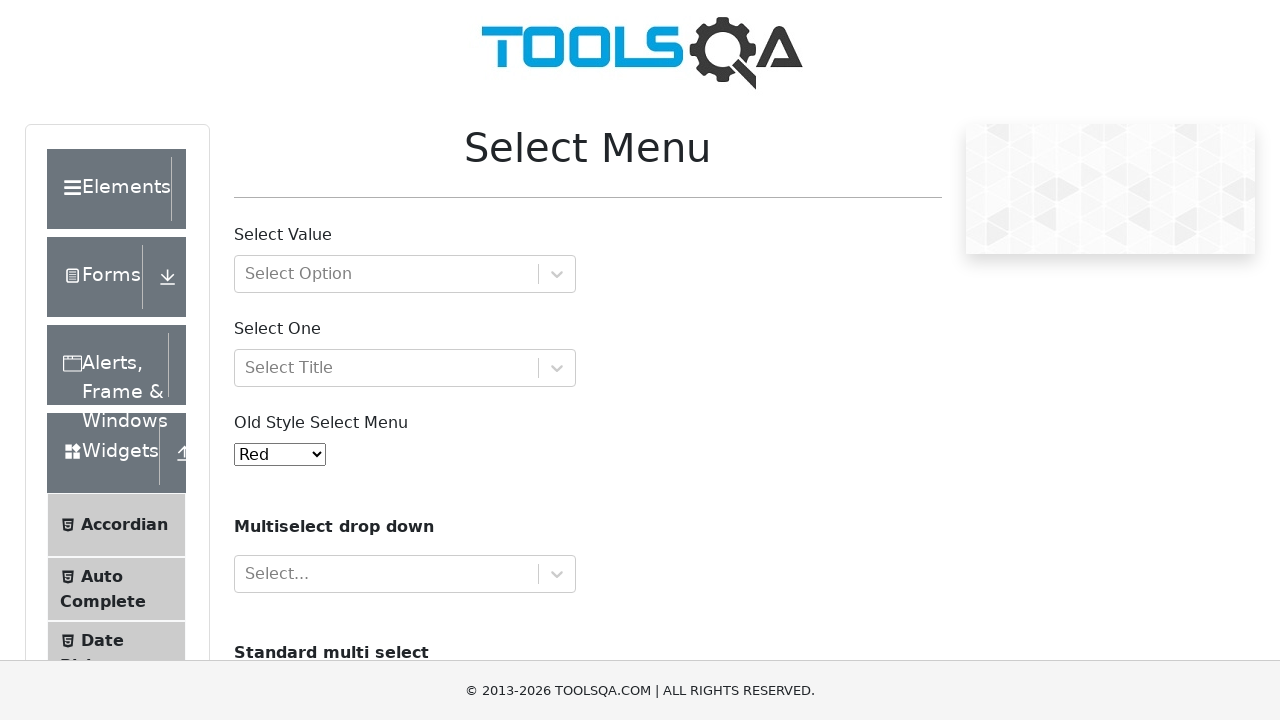

Typed 'Group 1, option 2' in the searchable dropdown on //*[@id='withOptGroup']//input
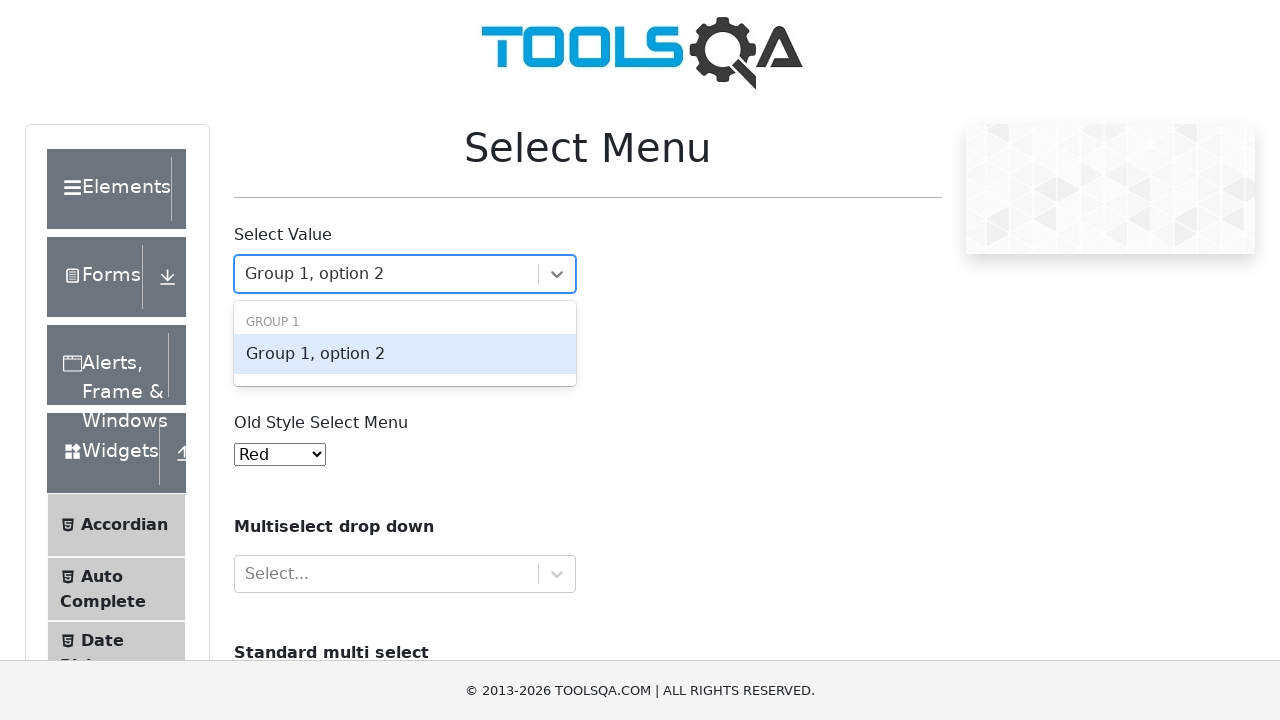

Pressed Enter to select the dropdown option on //*[@id='withOptGroup']//input
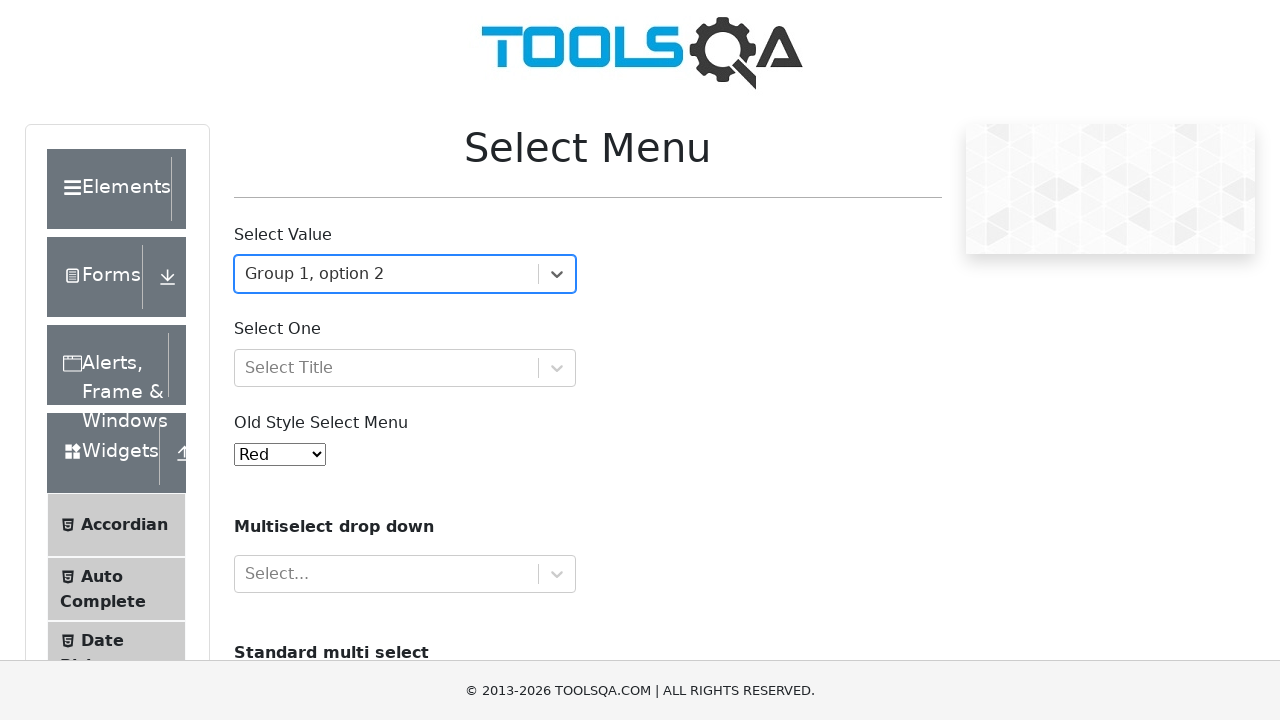

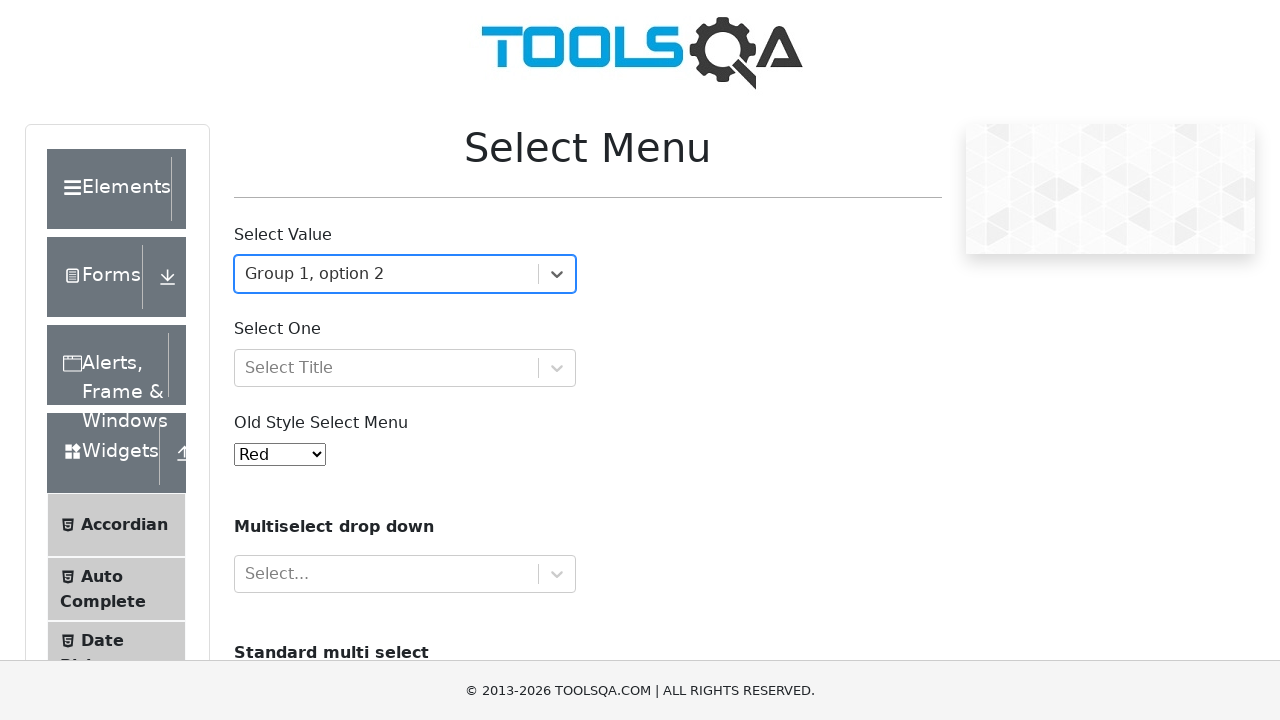